Tests clearing the complete state of all items by checking and unchecking the toggle all checkbox

Starting URL: https://demo.playwright.dev/todomvc

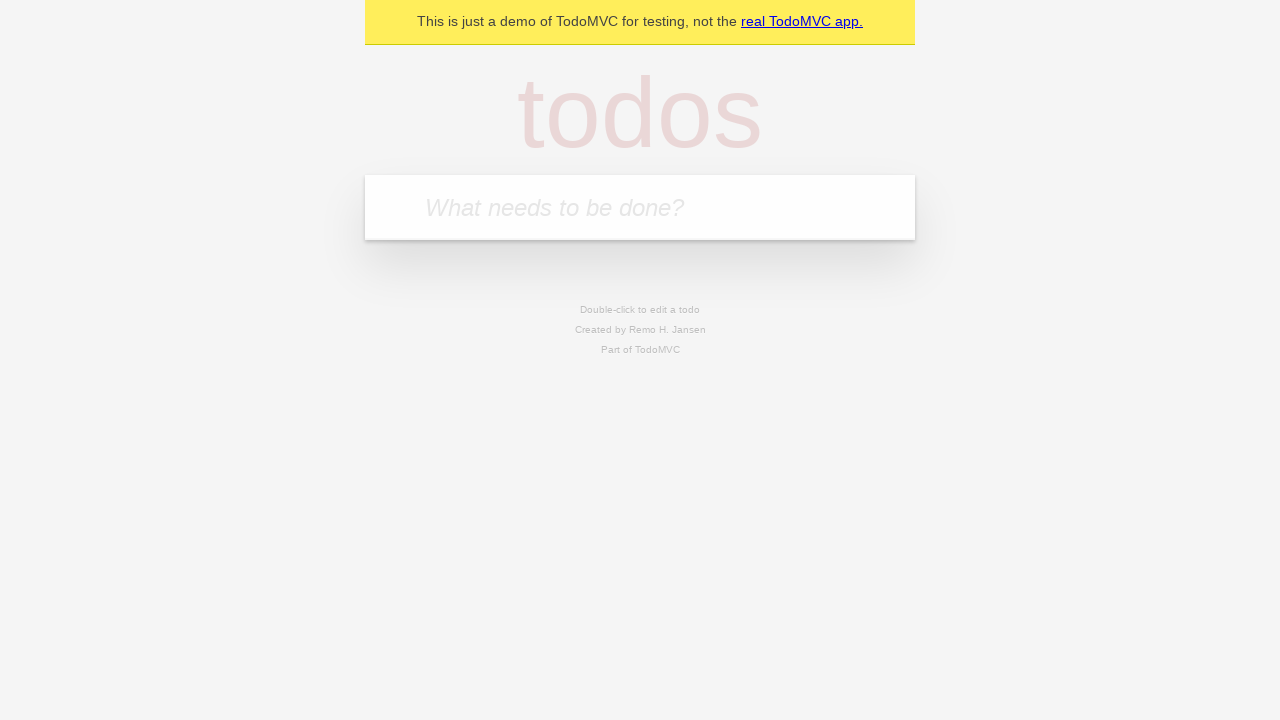

Filled todo input with 'buy some cheese' on internal:attr=[placeholder="What needs to be done?"i]
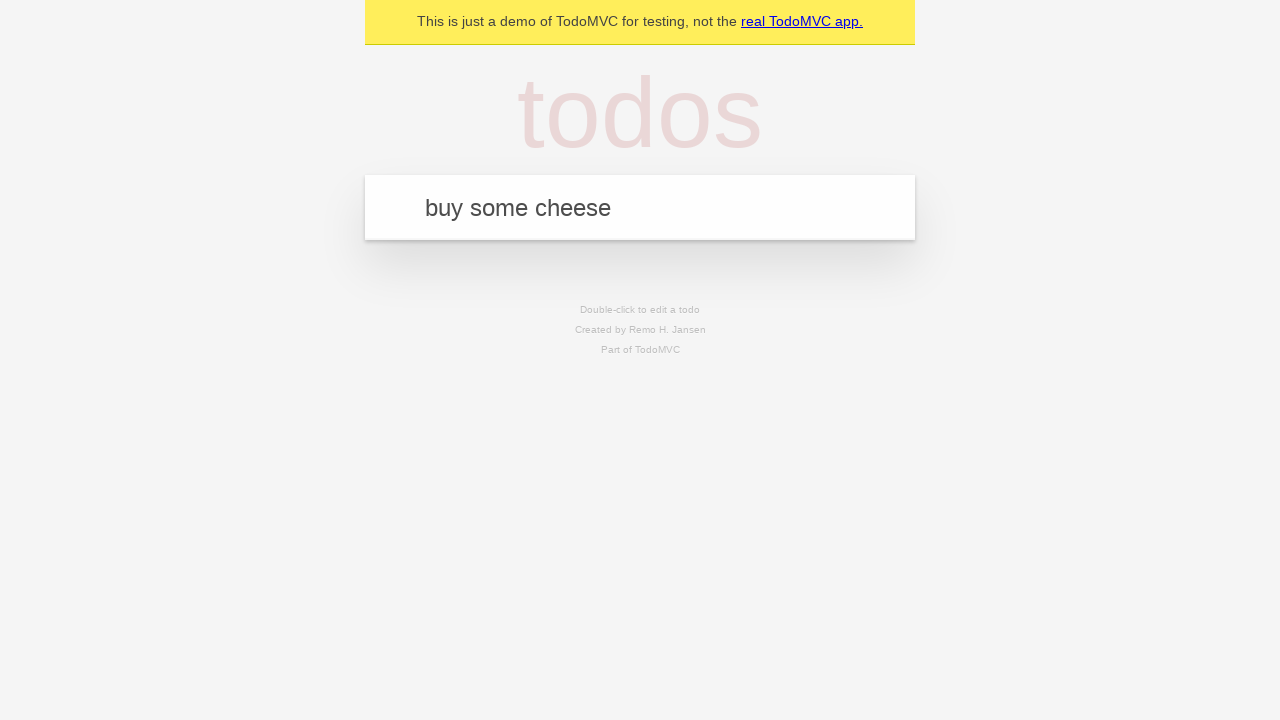

Pressed Enter to create todo item 'buy some cheese' on internal:attr=[placeholder="What needs to be done?"i]
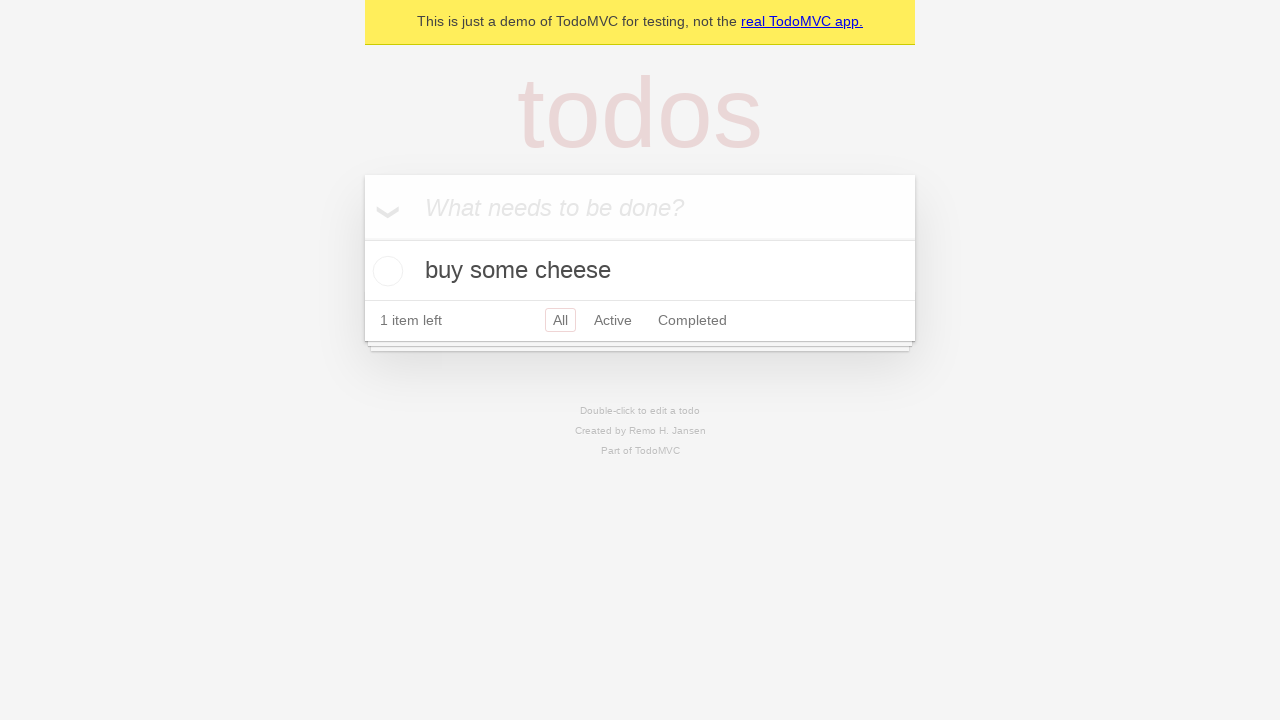

Filled todo input with 'feed the cat' on internal:attr=[placeholder="What needs to be done?"i]
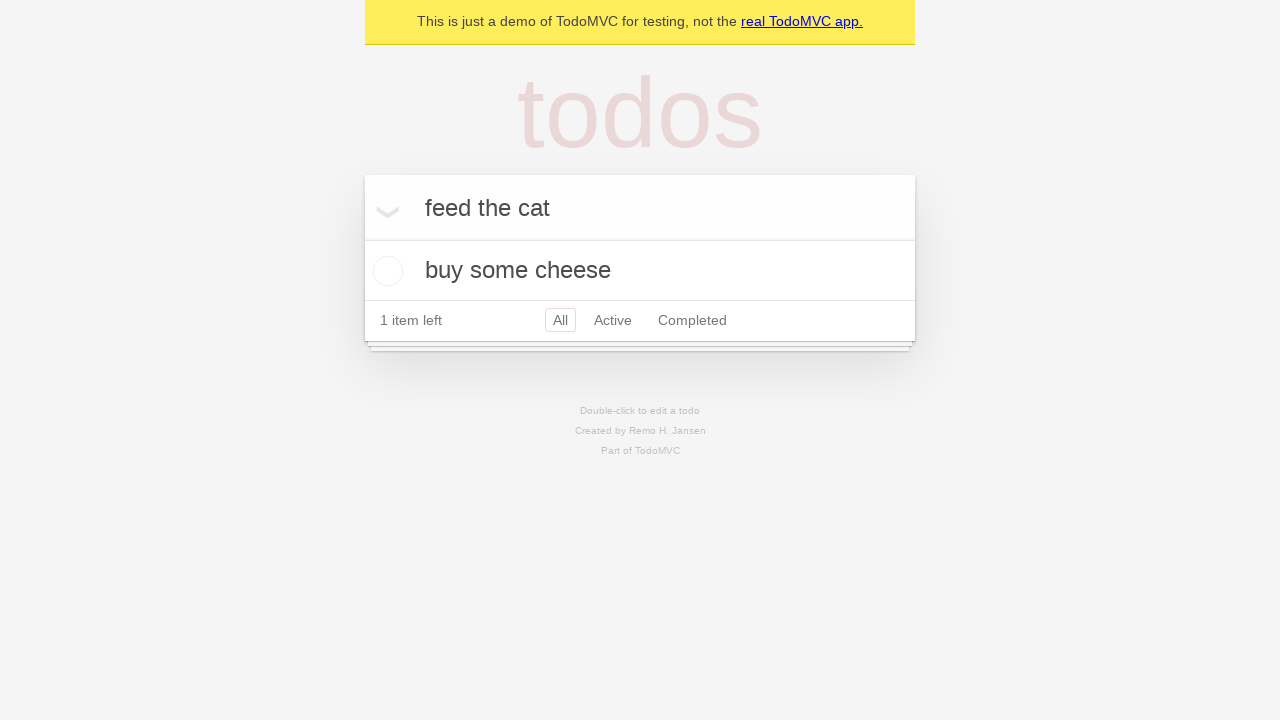

Pressed Enter to create todo item 'feed the cat' on internal:attr=[placeholder="What needs to be done?"i]
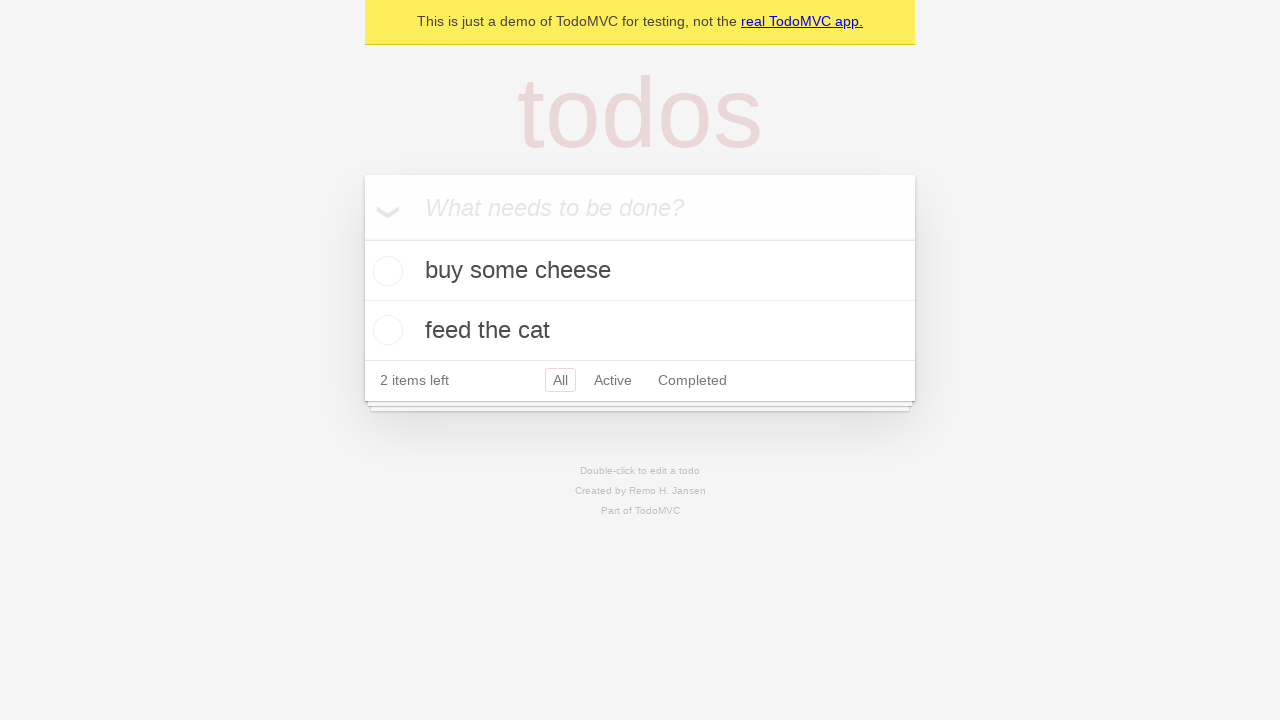

Filled todo input with 'book a doctors appointment' on internal:attr=[placeholder="What needs to be done?"i]
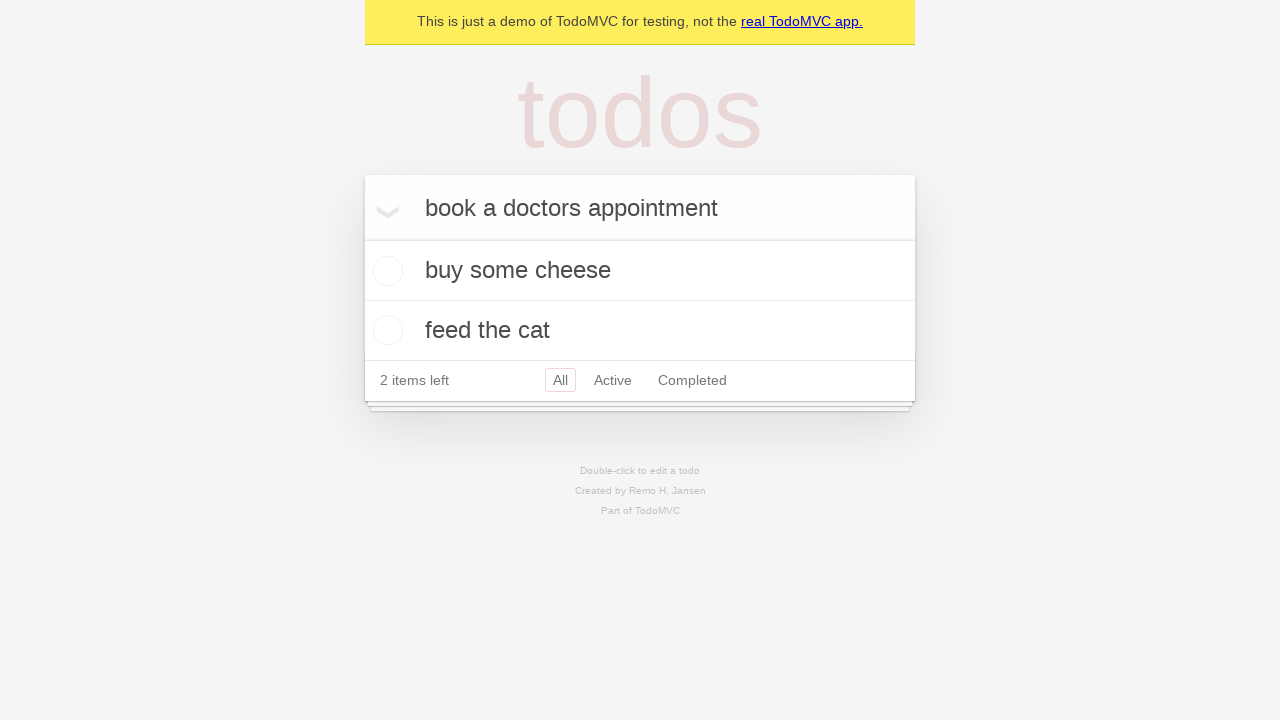

Pressed Enter to create todo item 'book a doctors appointment' on internal:attr=[placeholder="What needs to be done?"i]
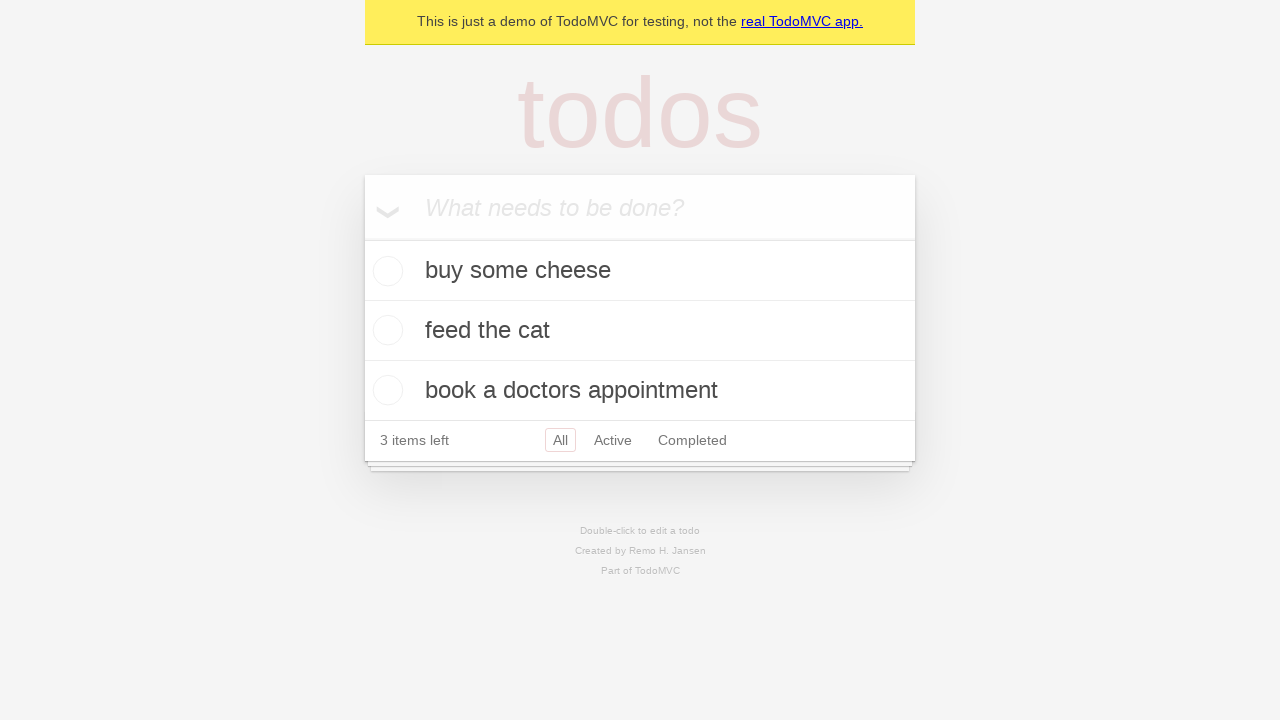

Checked toggle all checkbox to mark all items as complete at (362, 238) on internal:label="Mark all as complete"i
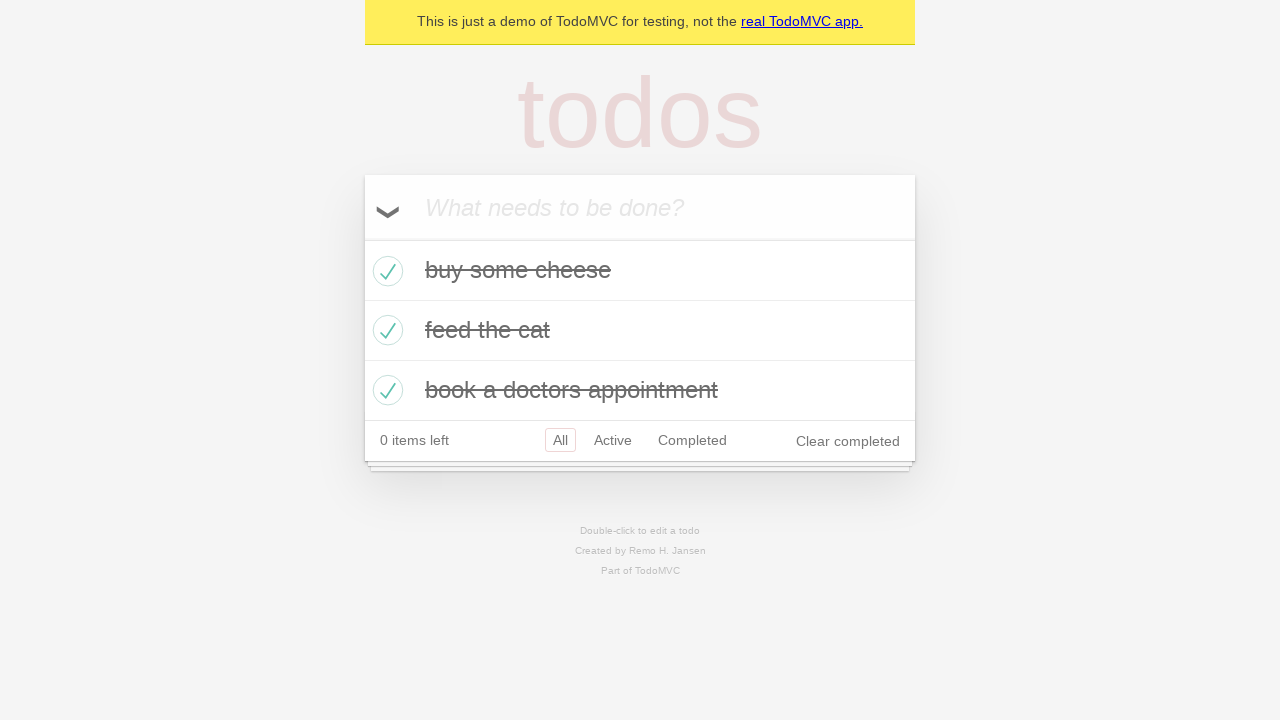

Unchecked toggle all checkbox to clear complete state of all items at (362, 238) on internal:label="Mark all as complete"i
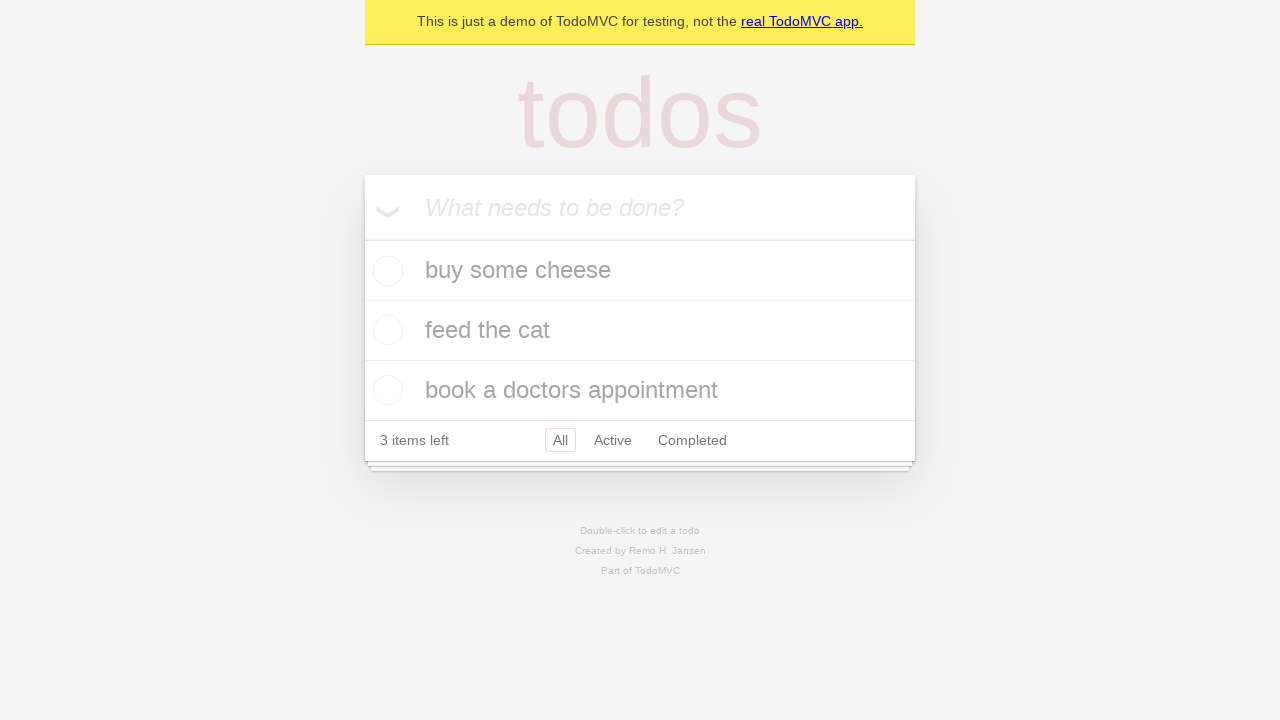

Waited for todo items to be visible after clearing complete state
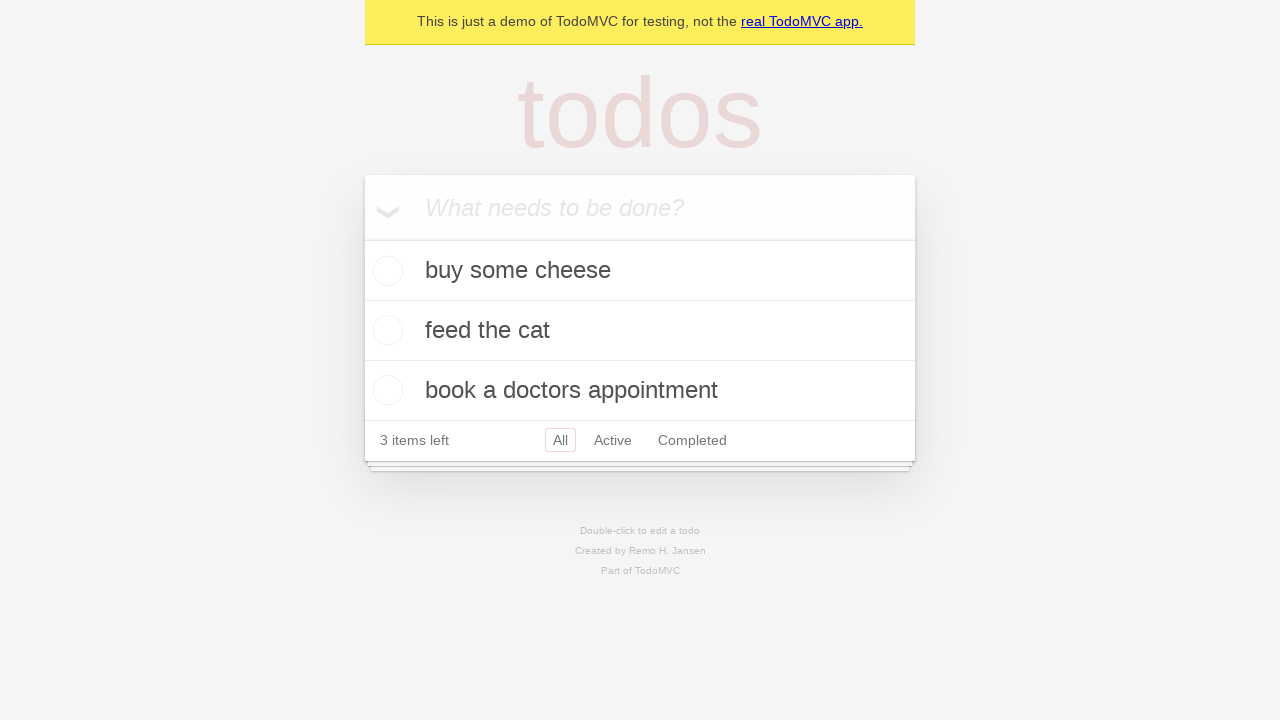

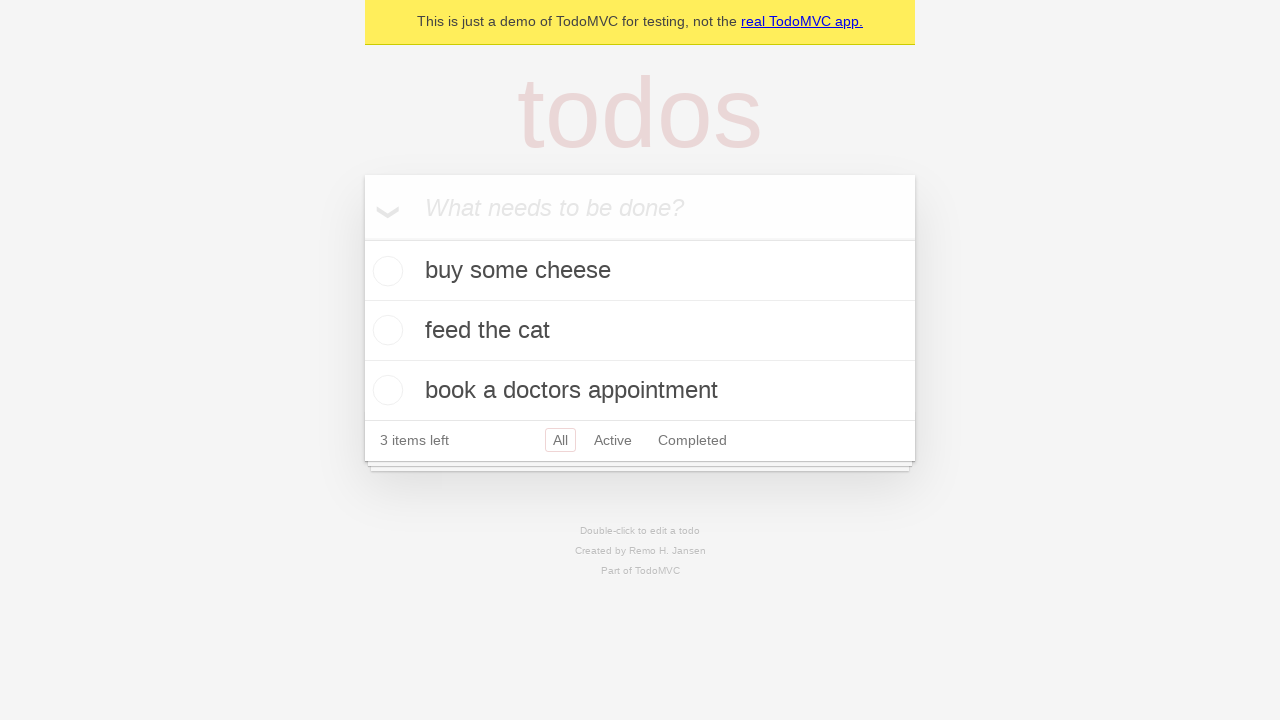